Verifies that the BrowserStack homepage title matches the expected value

Starting URL: https://www.browserstack.com/

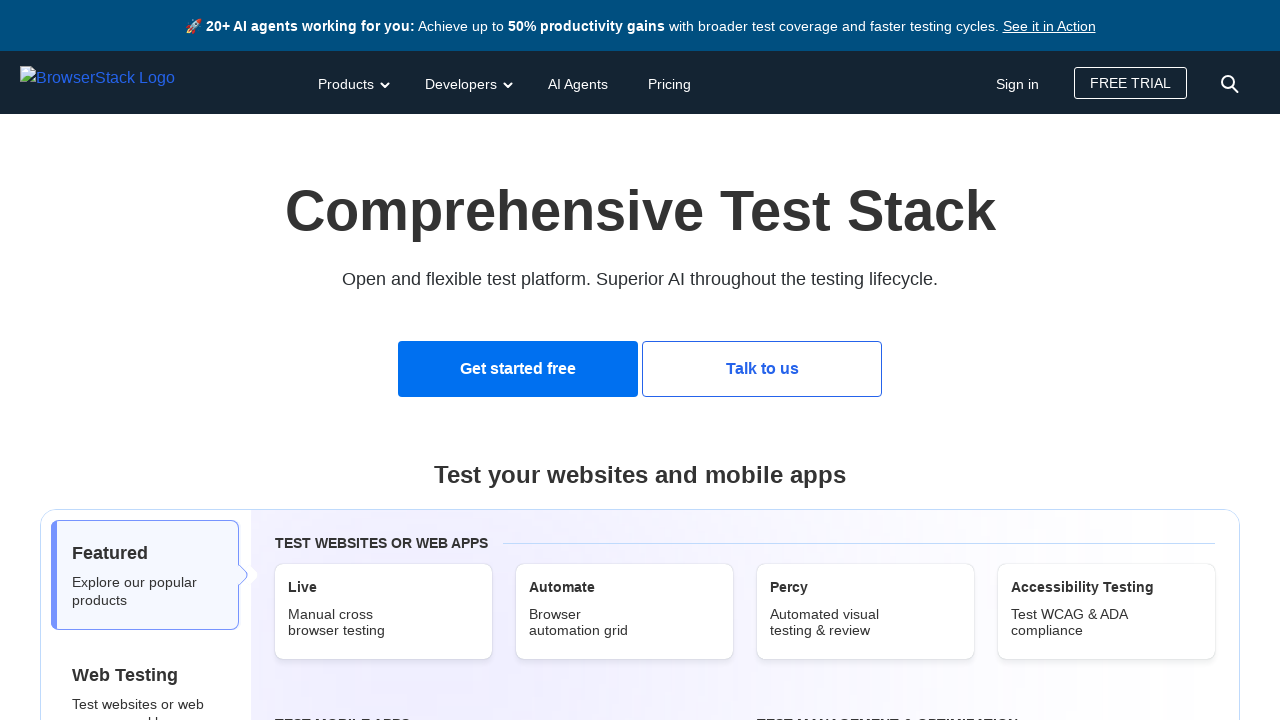

Set viewport size to 1920x1080
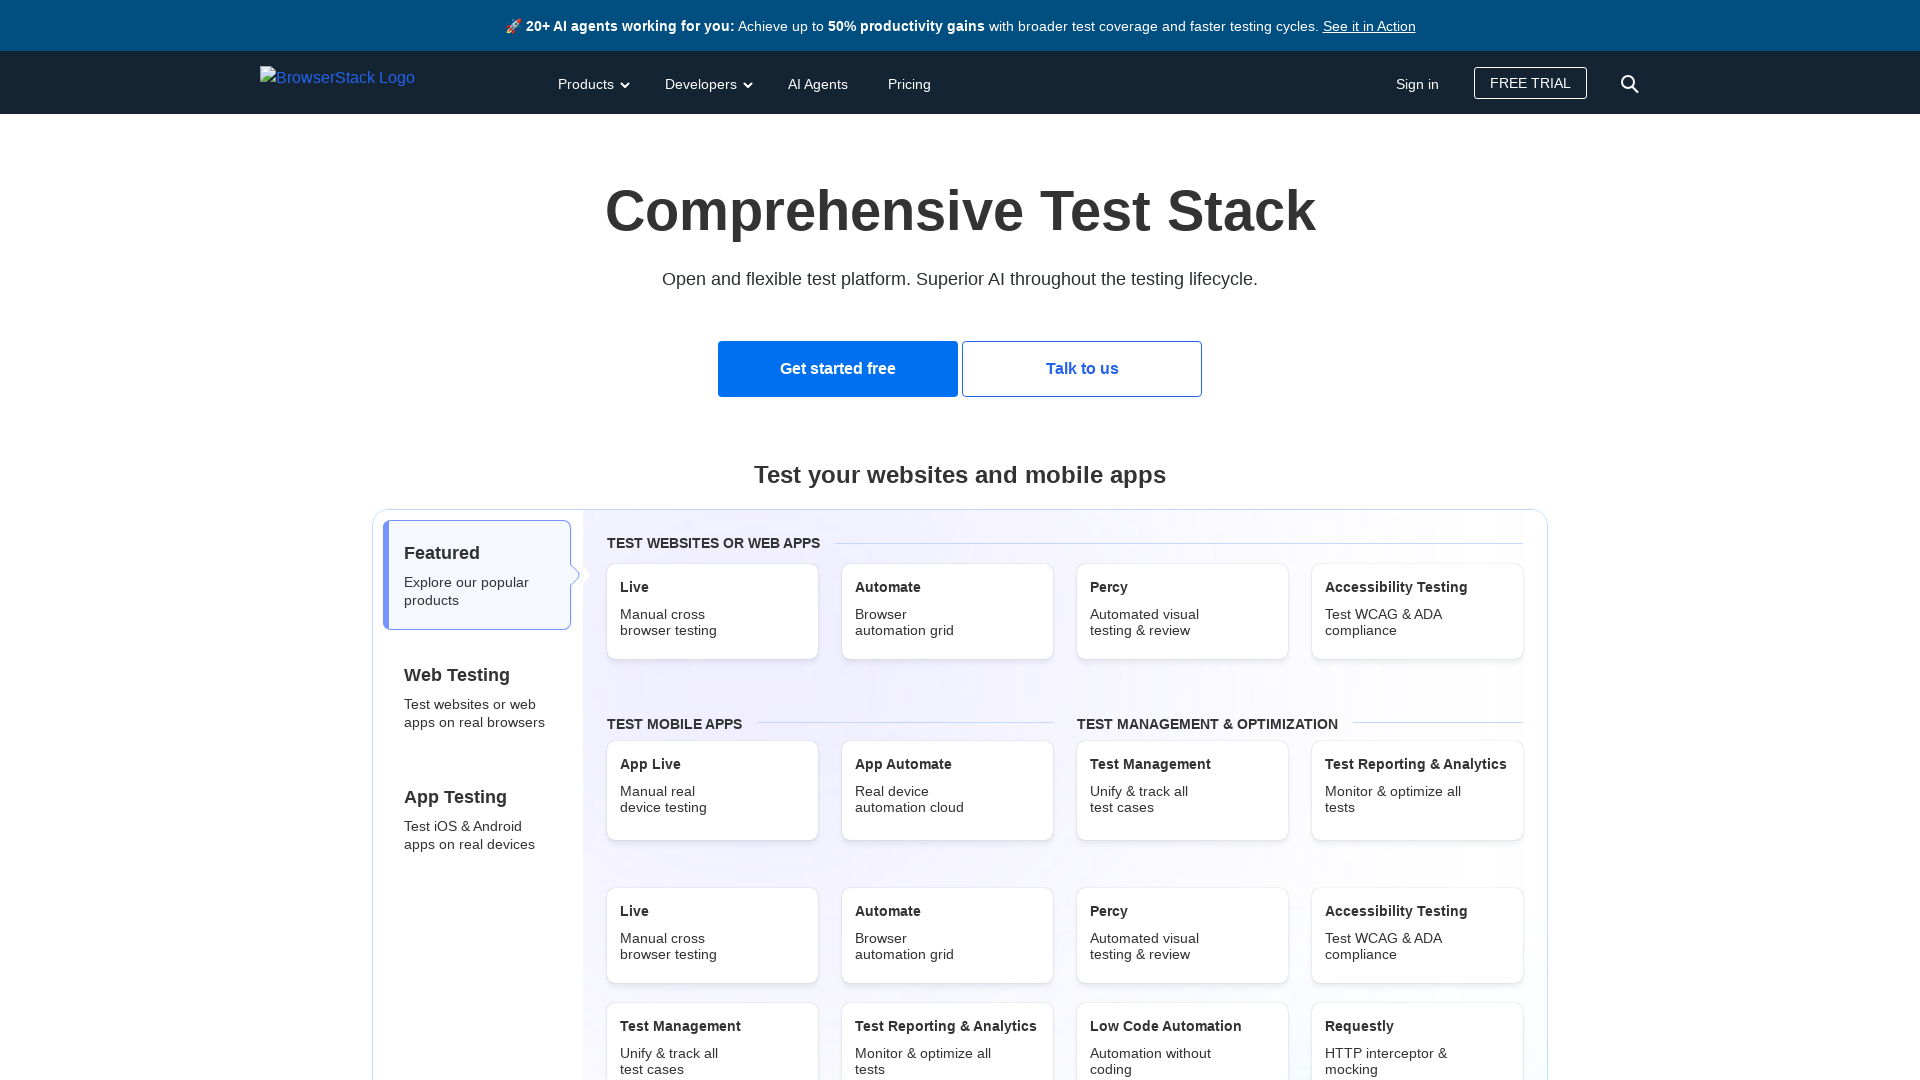

Verified BrowserStack homepage title matches expected value
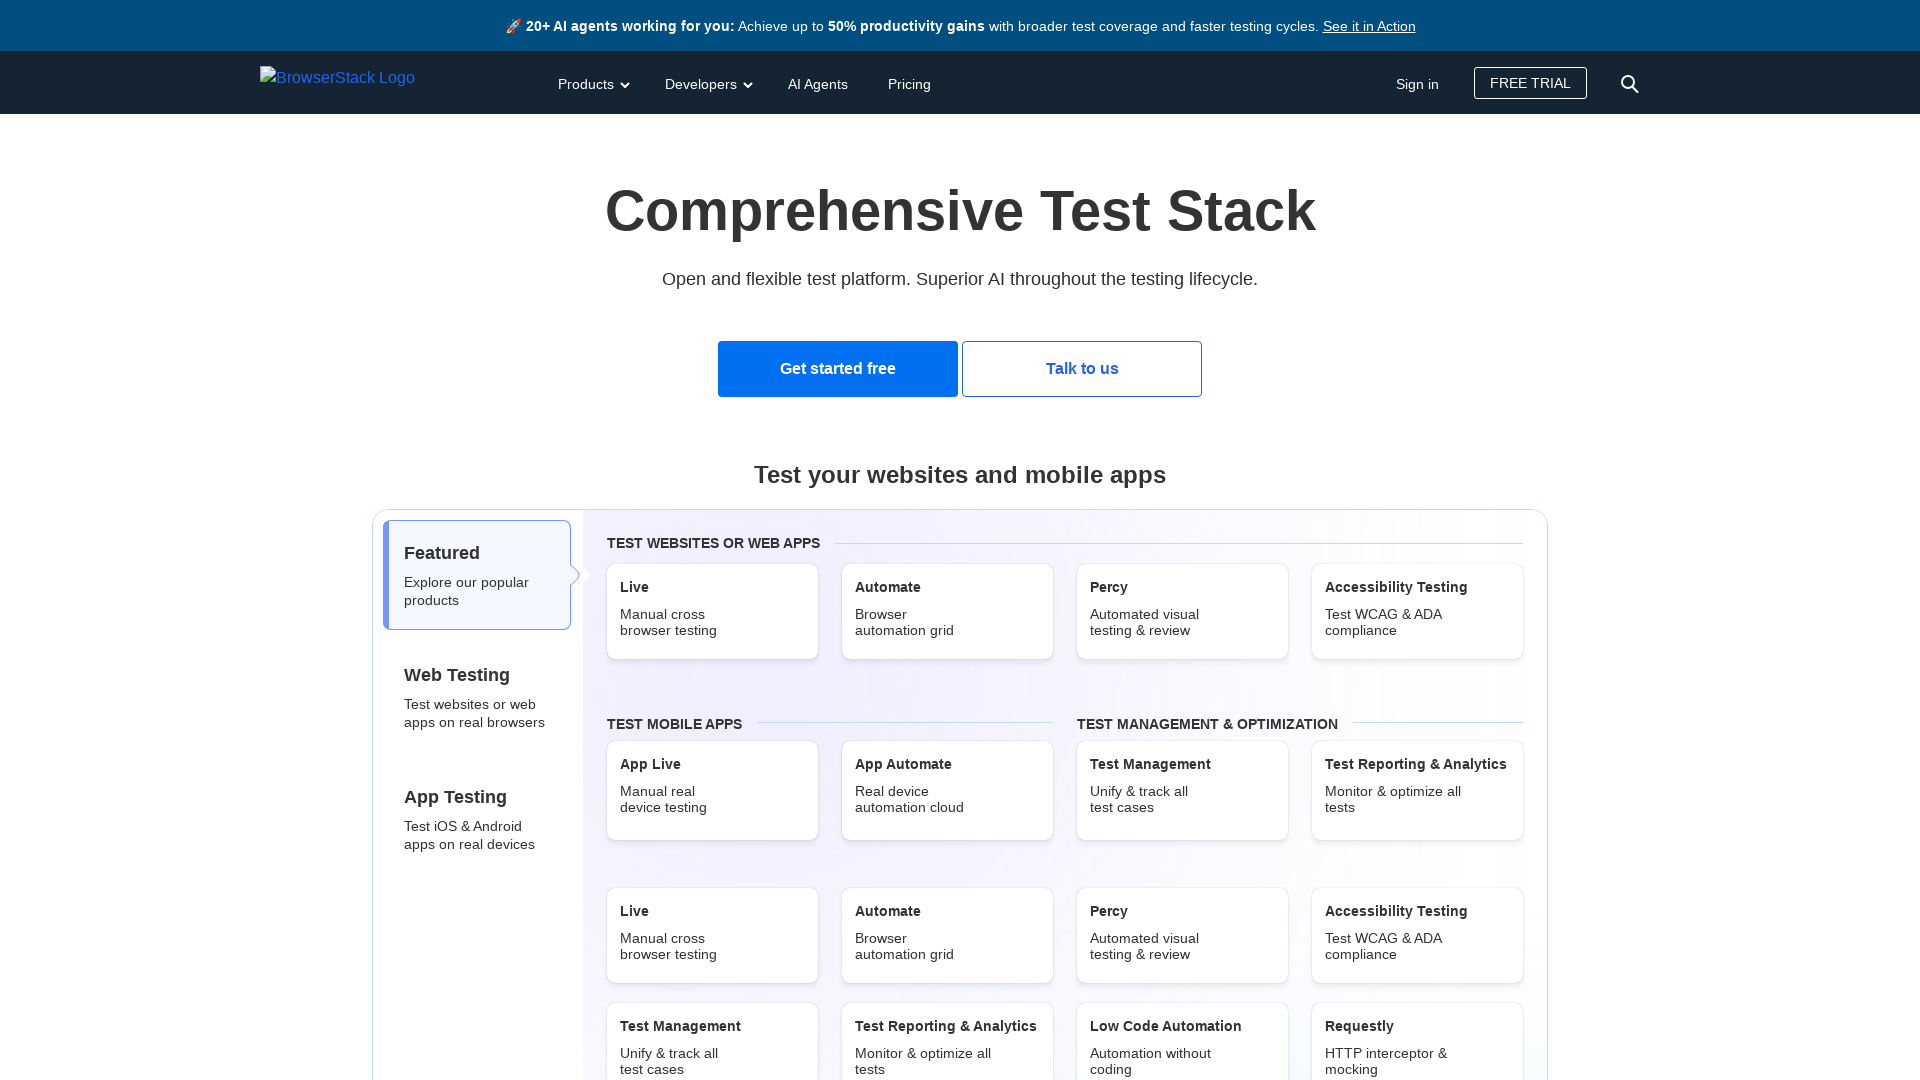

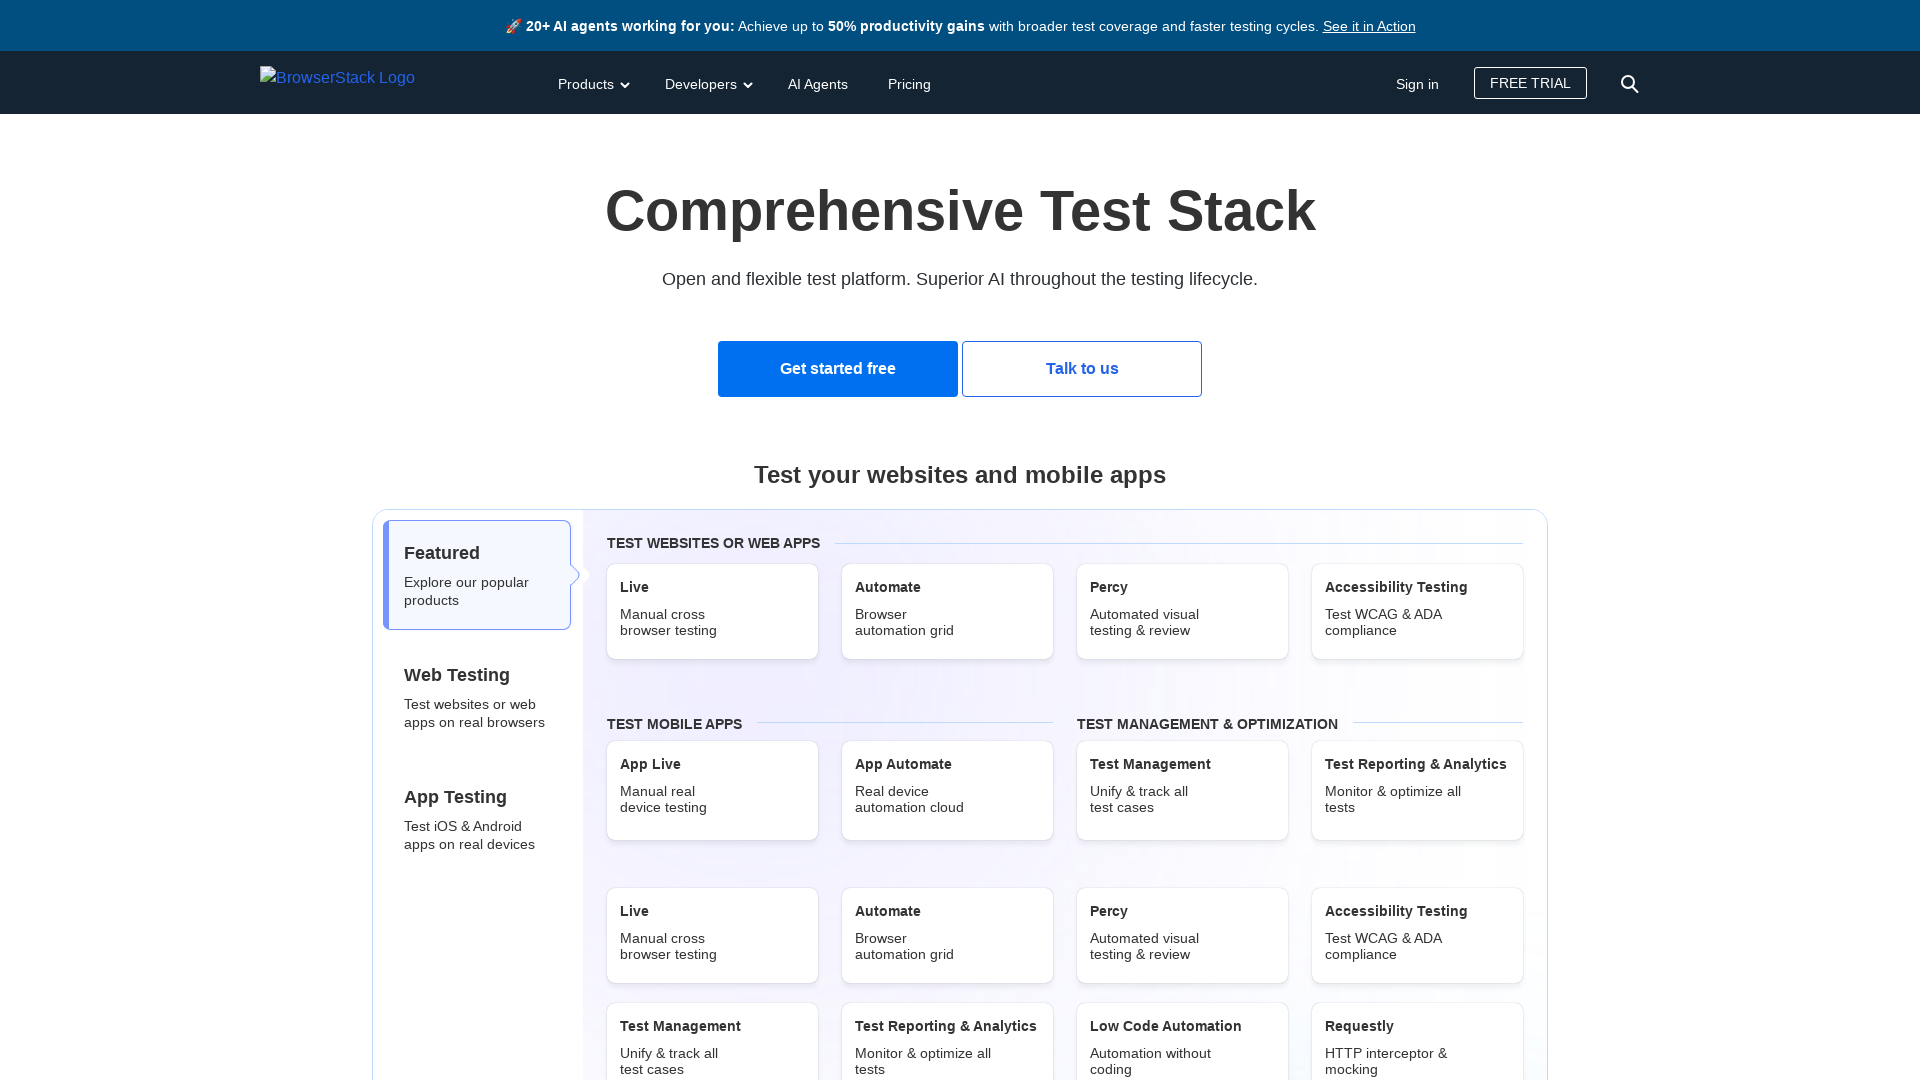